Fills out a simple form with first name, last name, city, and country fields, then submits it

Starting URL: http://suninjuly.github.io/simple_form_find_task.html

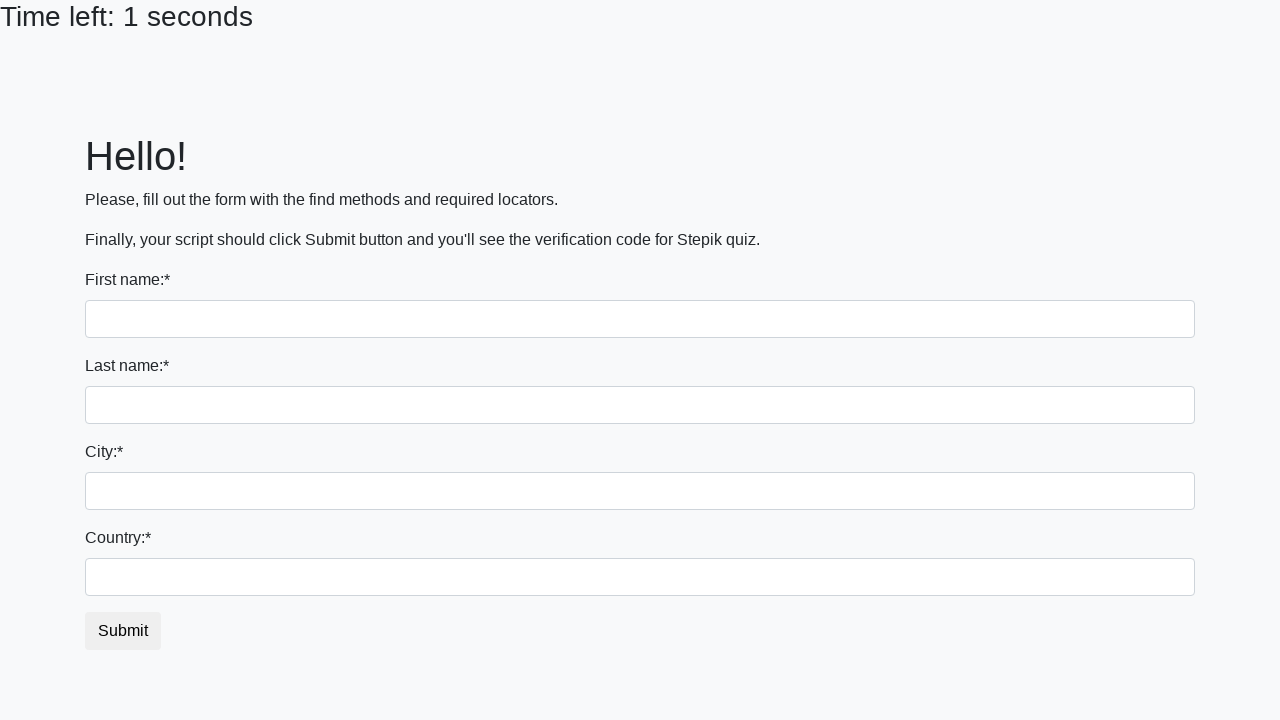

Filled first name field with 'John' on input[name='first_name']
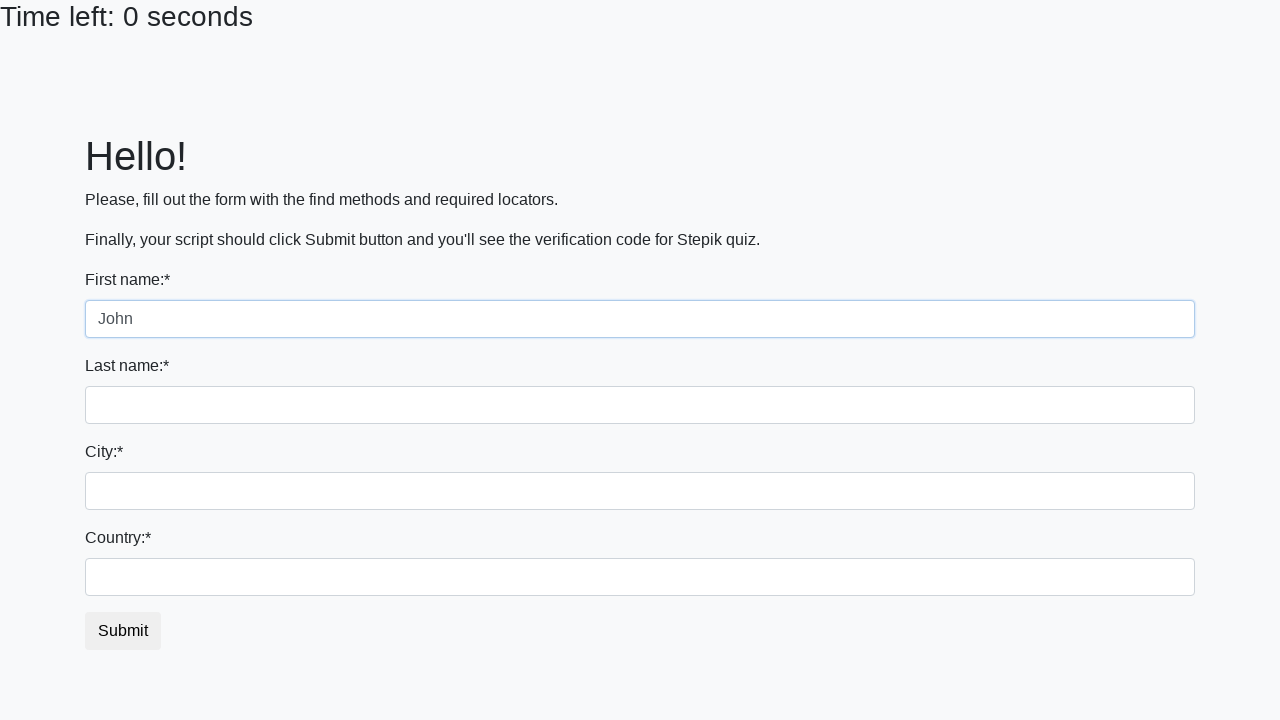

Filled last name field with 'Smith' on input[name='last_name']
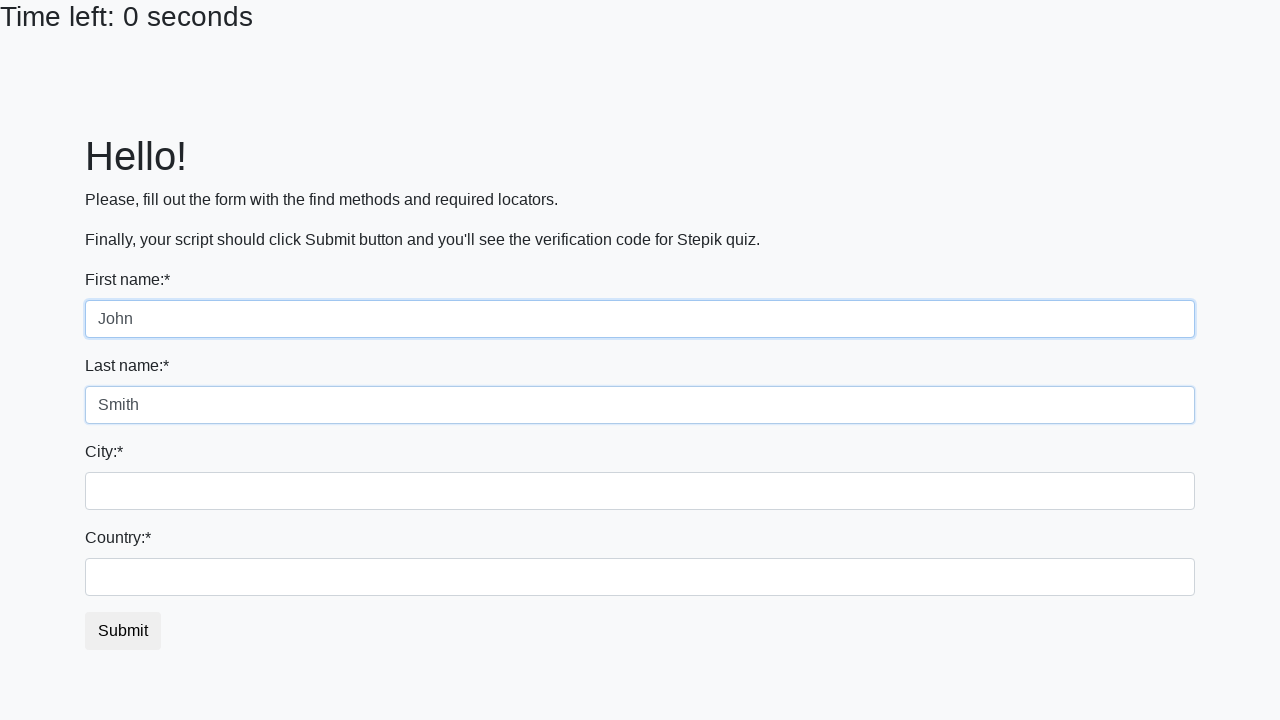

Filled city field with 'New York' on .form-control.city
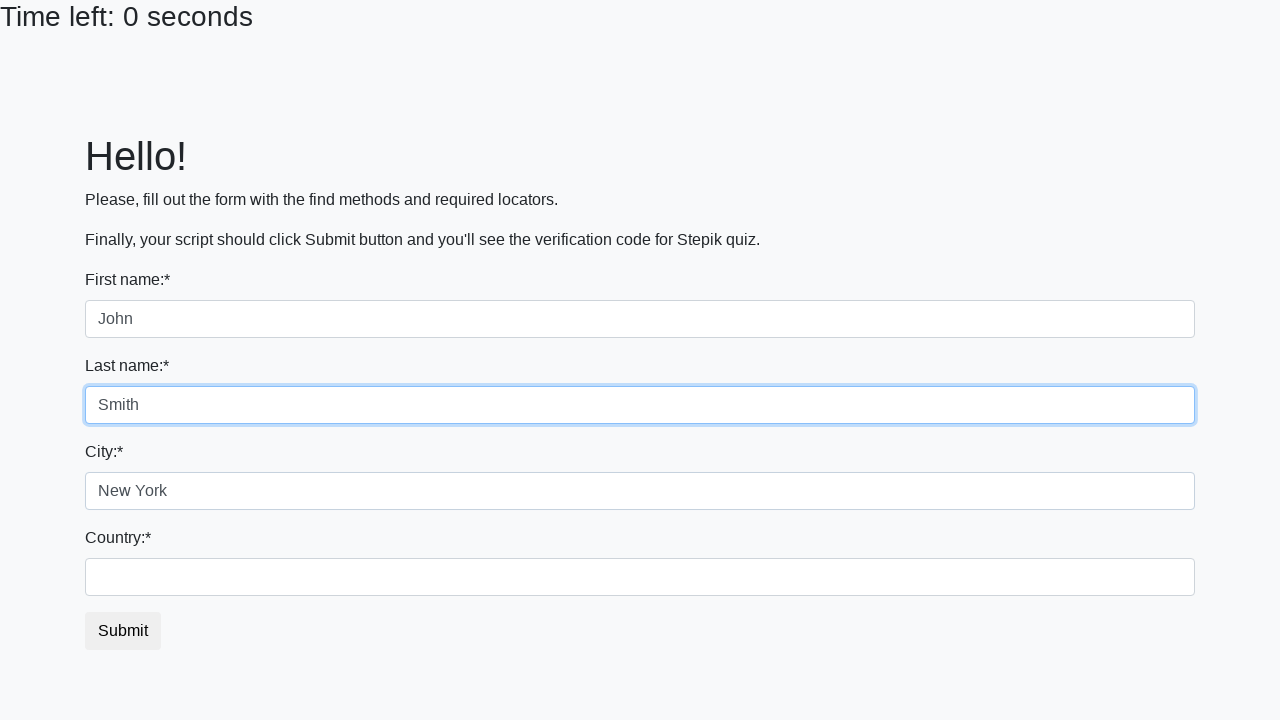

Filled country field with 'United States' on #country
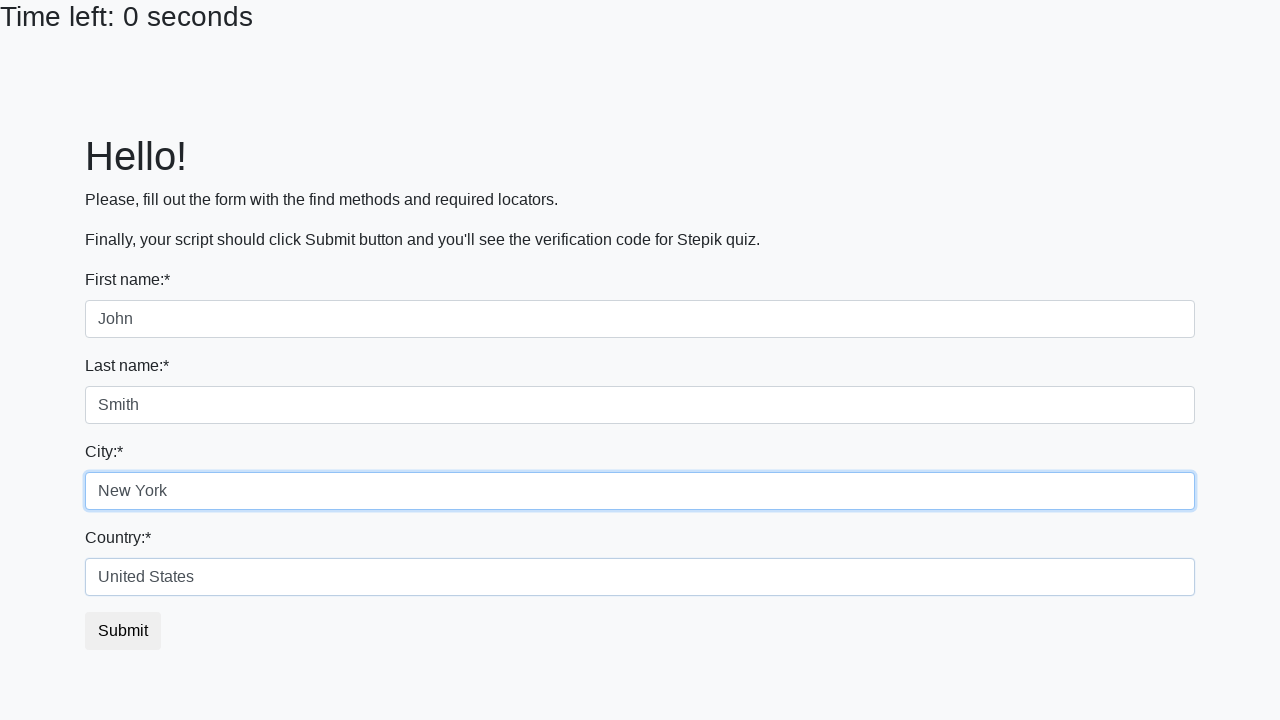

Clicked submit button to submit the form at (123, 631) on button.btn
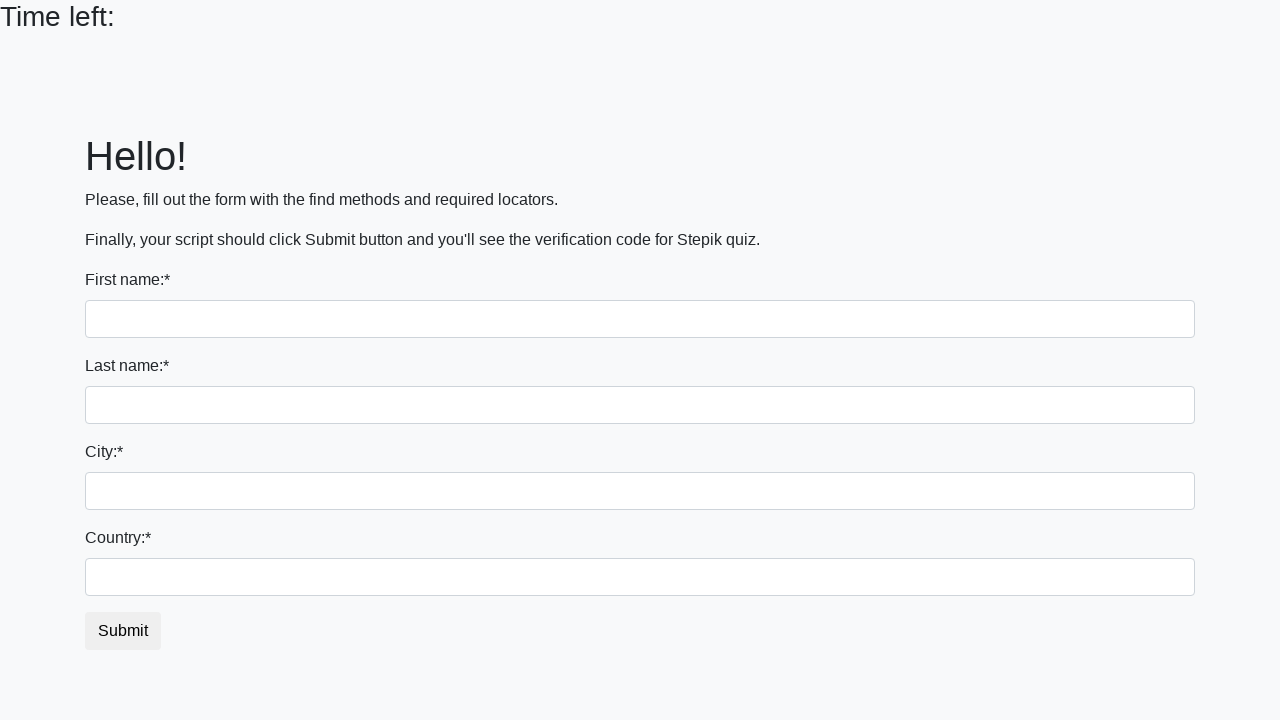

Waited 1000ms for form submission to complete
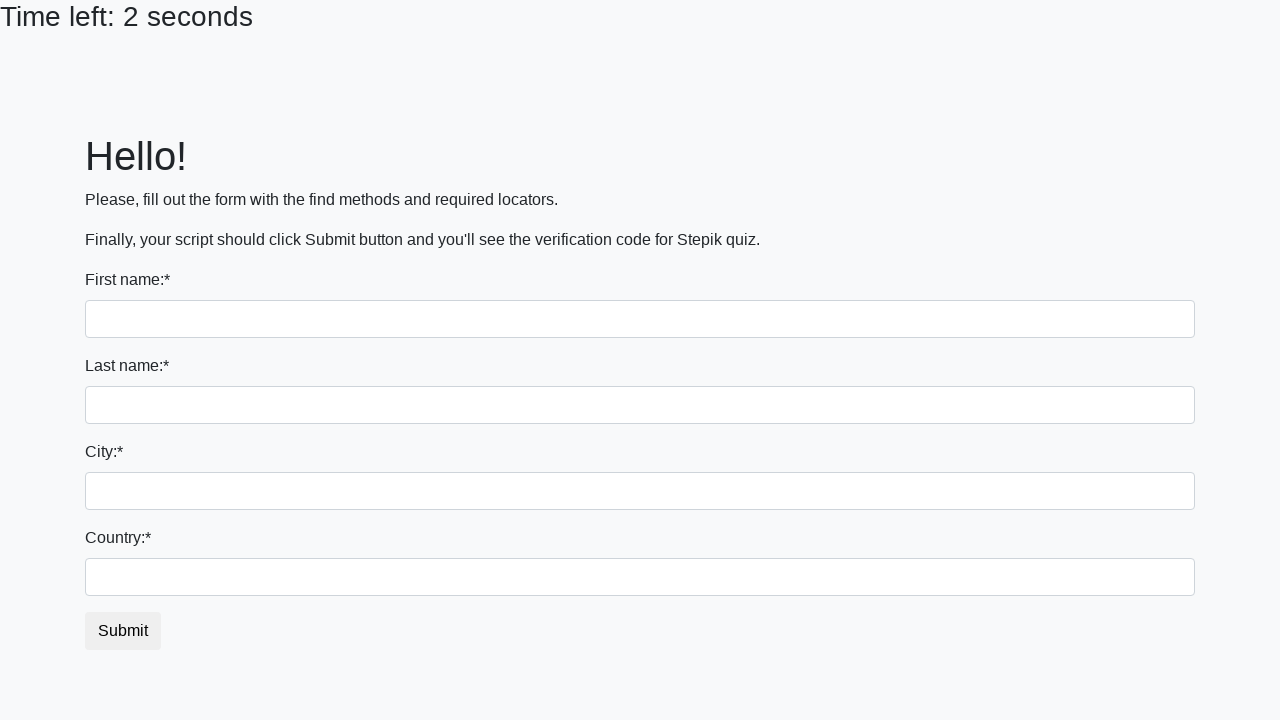

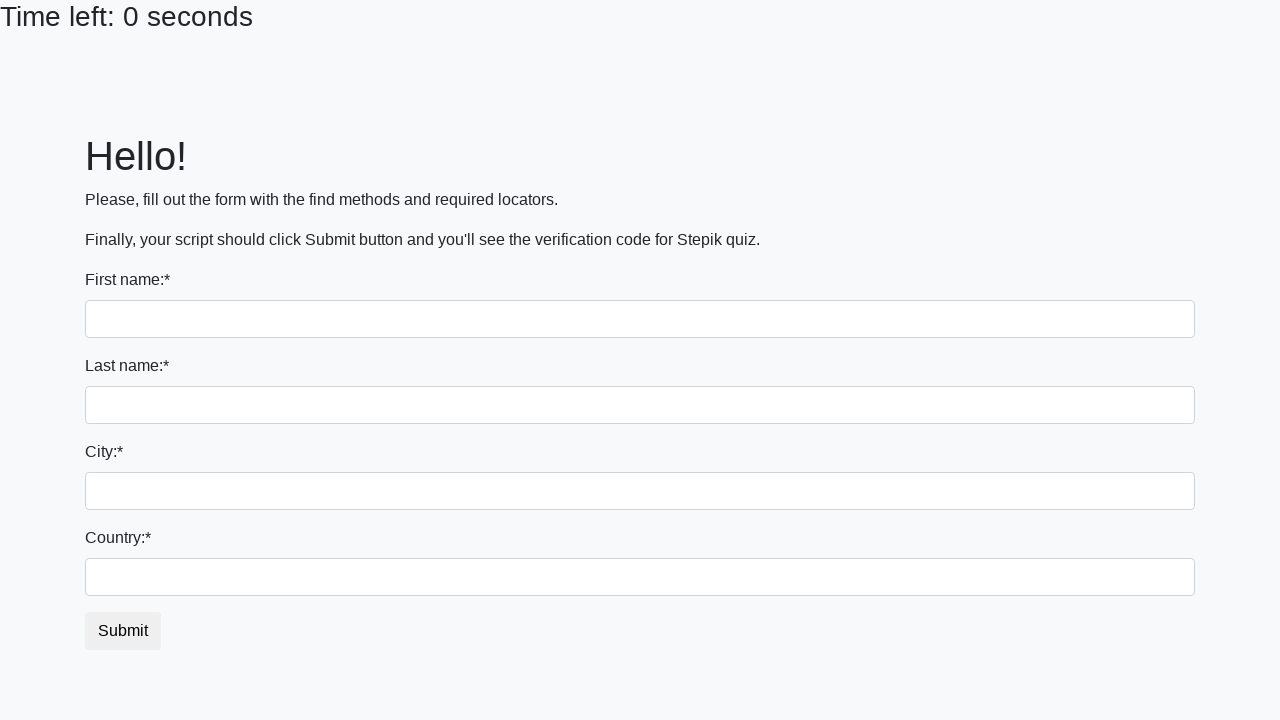